Verifies that the header element exists on the homepage

Starting URL: https://www.nmu.org.ua/ua

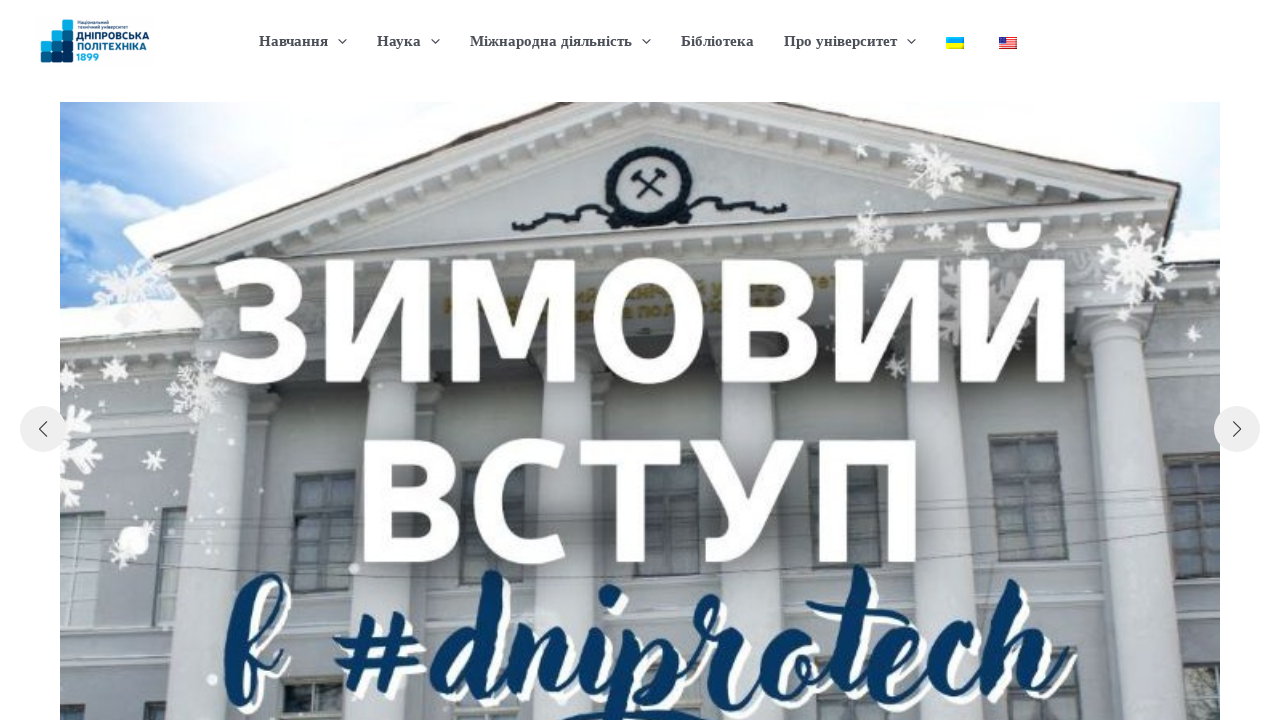

Navigated to NMU homepage at https://www.nmu.org.ua/ua
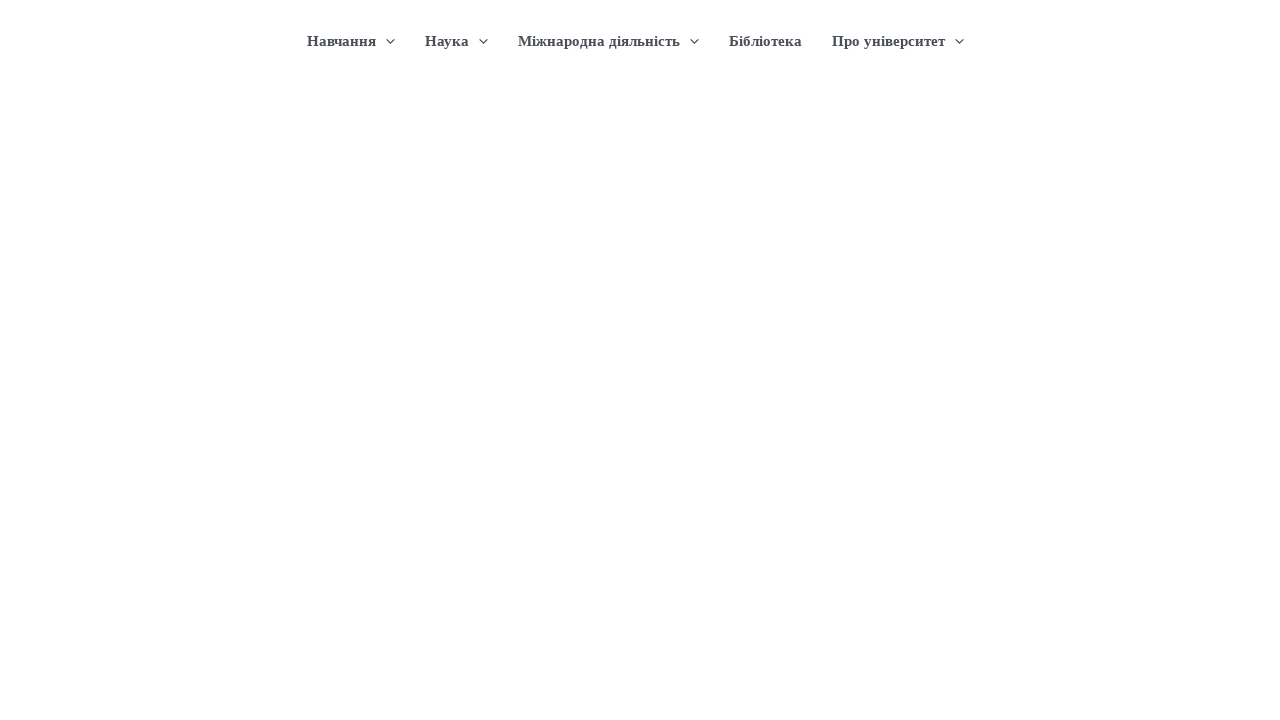

Located header element with id 'masthead'
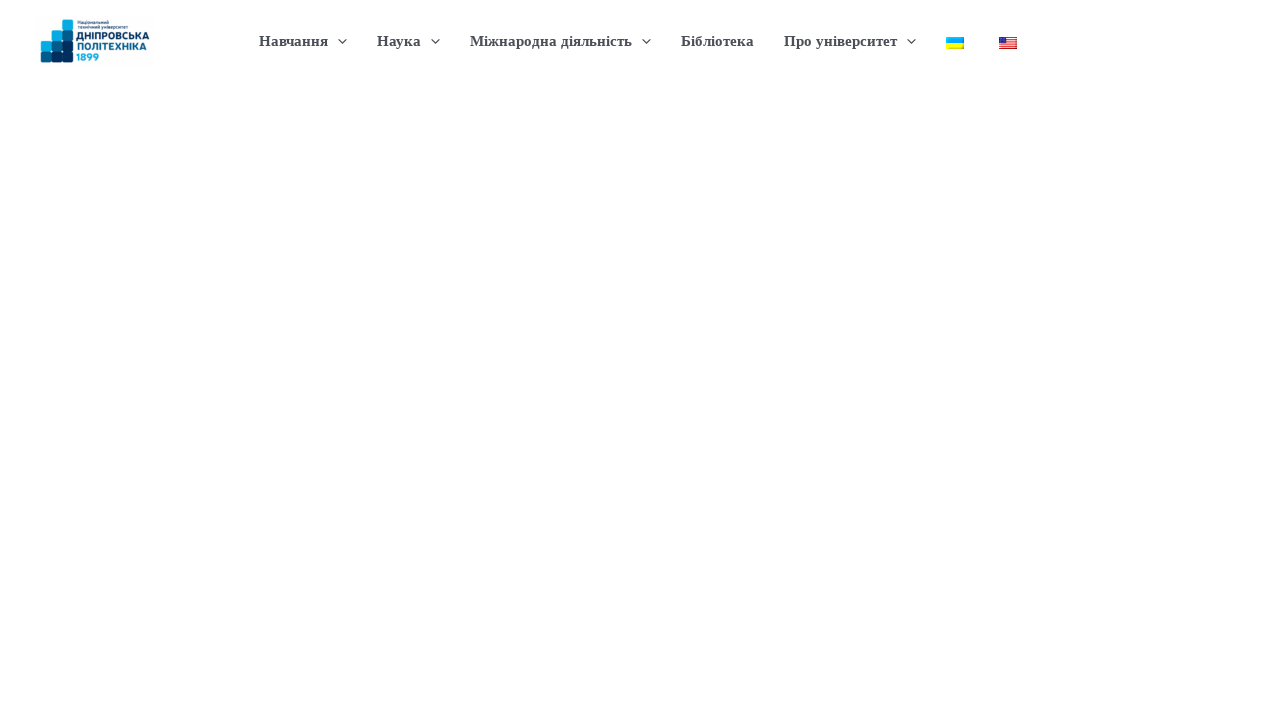

Verified that header element exists on the page
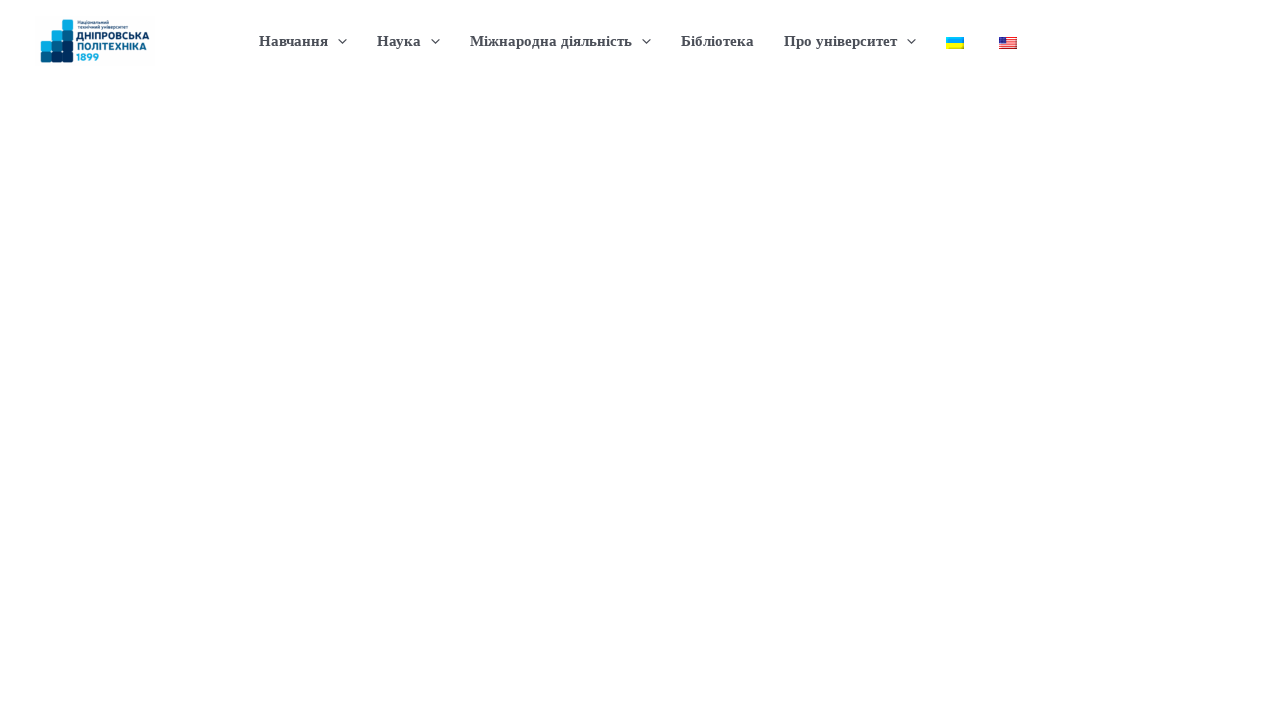

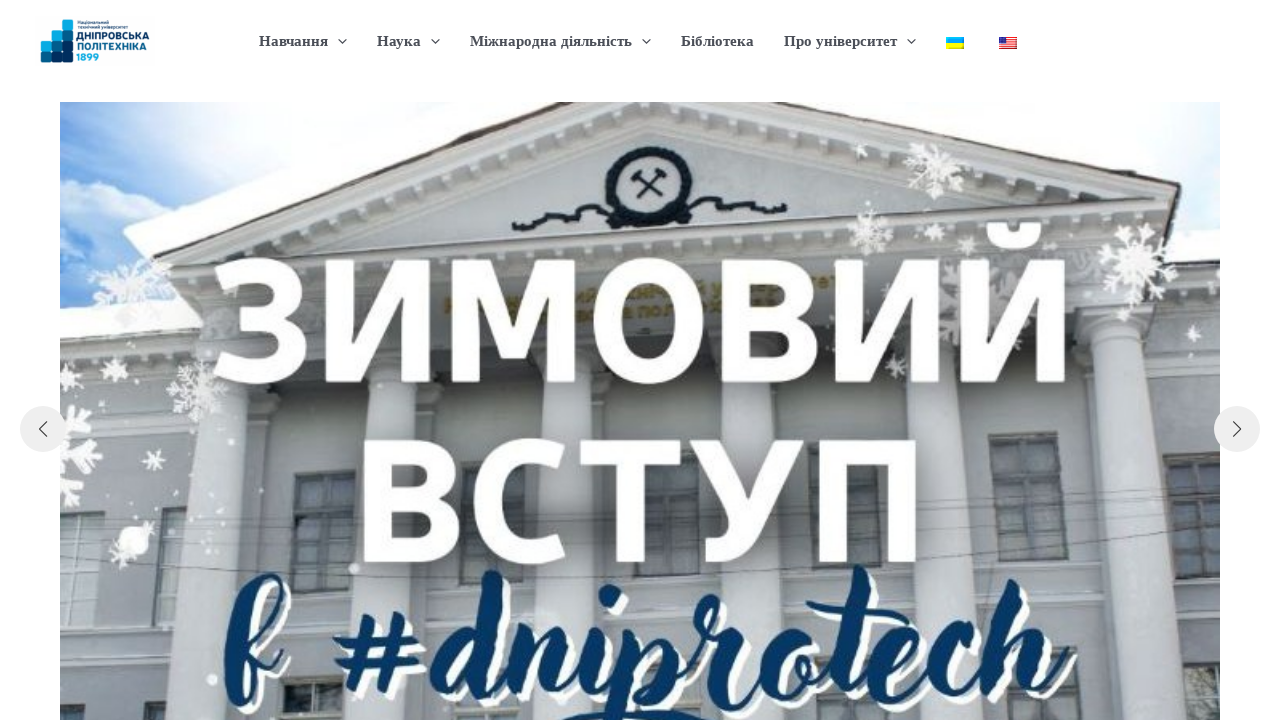